Tests removing a single element by first adding an element, then clicking its Delete button to remove it

Starting URL: https://the-internet.herokuapp.com/add_remove_elements/

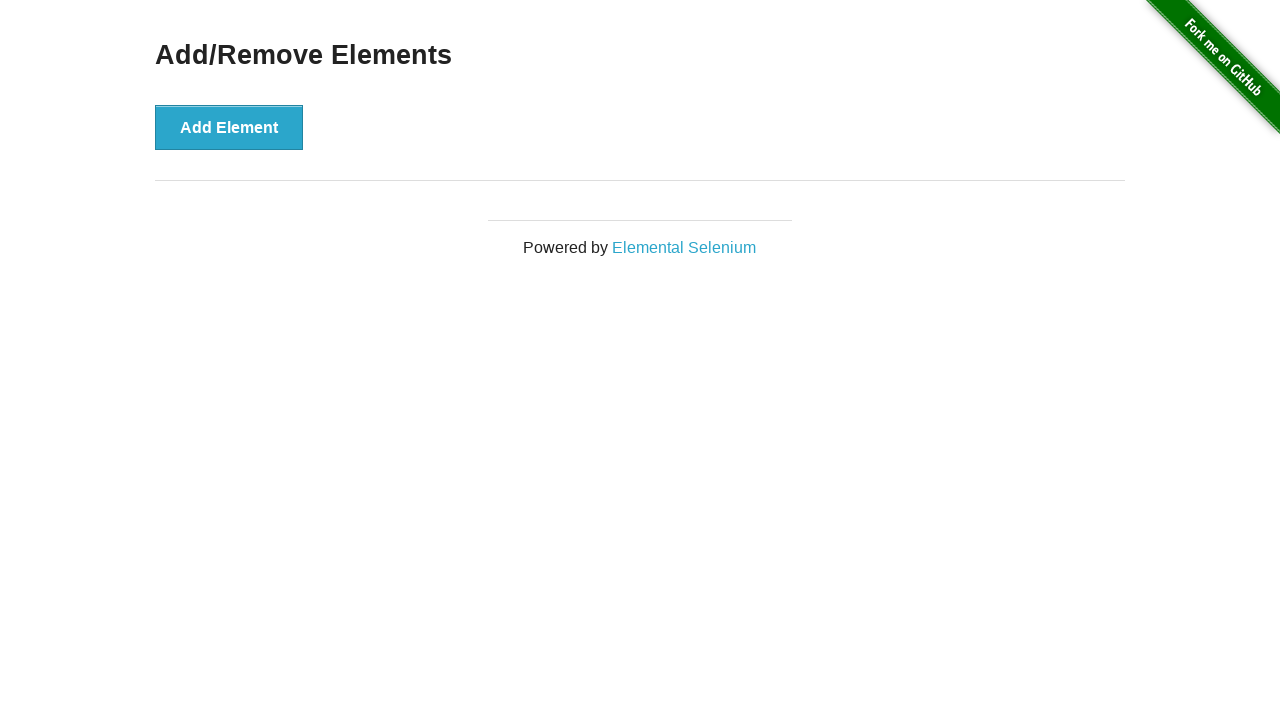

Clicked 'Add Element' button to create a new element at (229, 127) on button[onclick='addElement()']
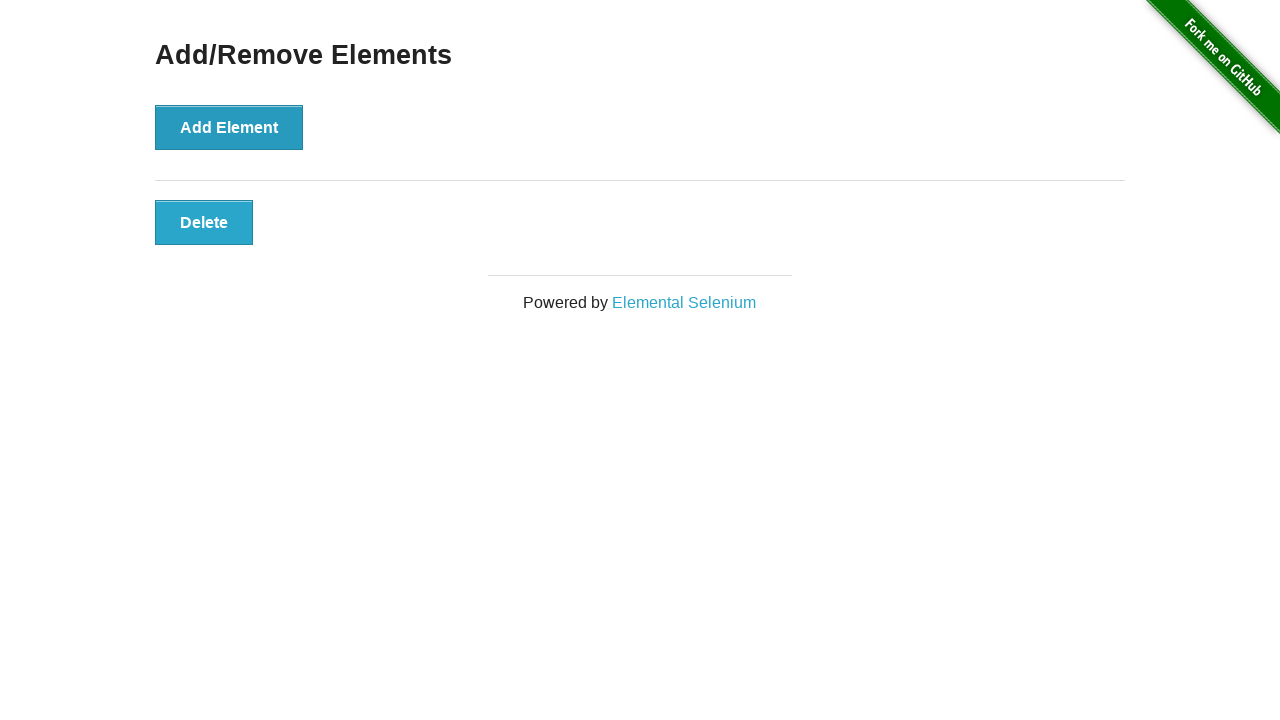

Waited for Delete button to appear in the elements list
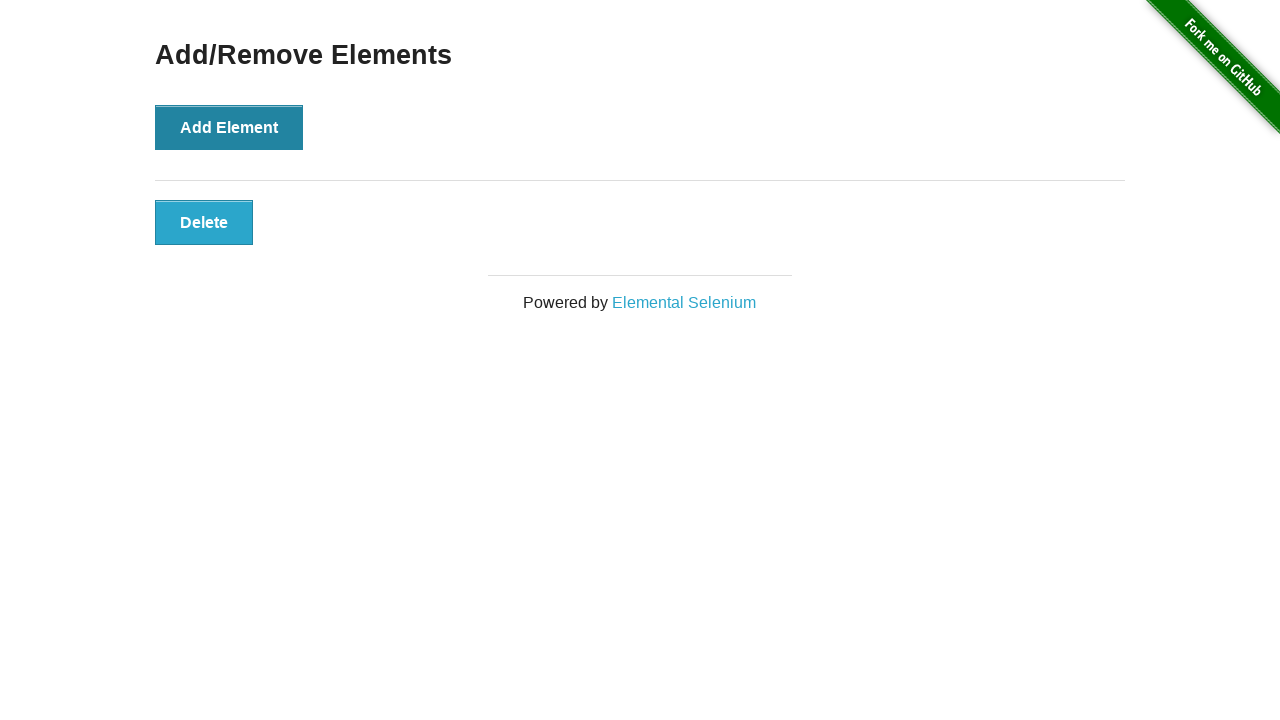

Clicked Delete button to remove the added element at (204, 222) on #elements .added-manually
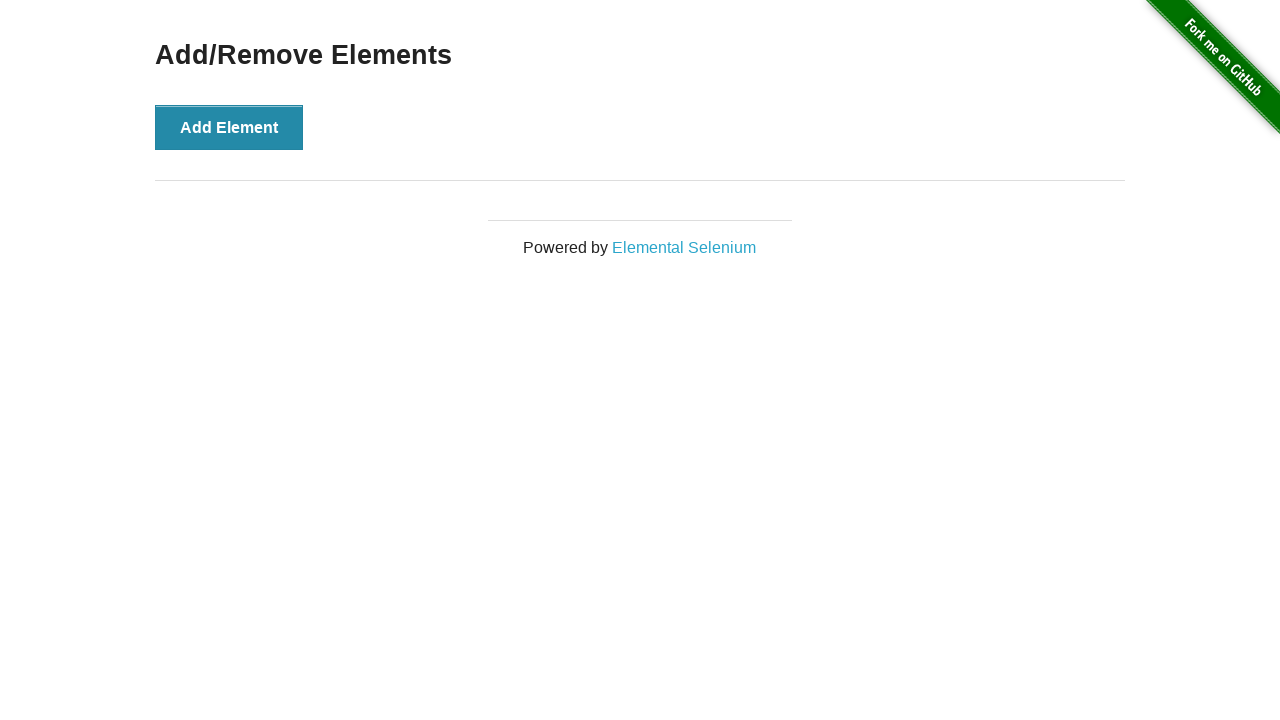

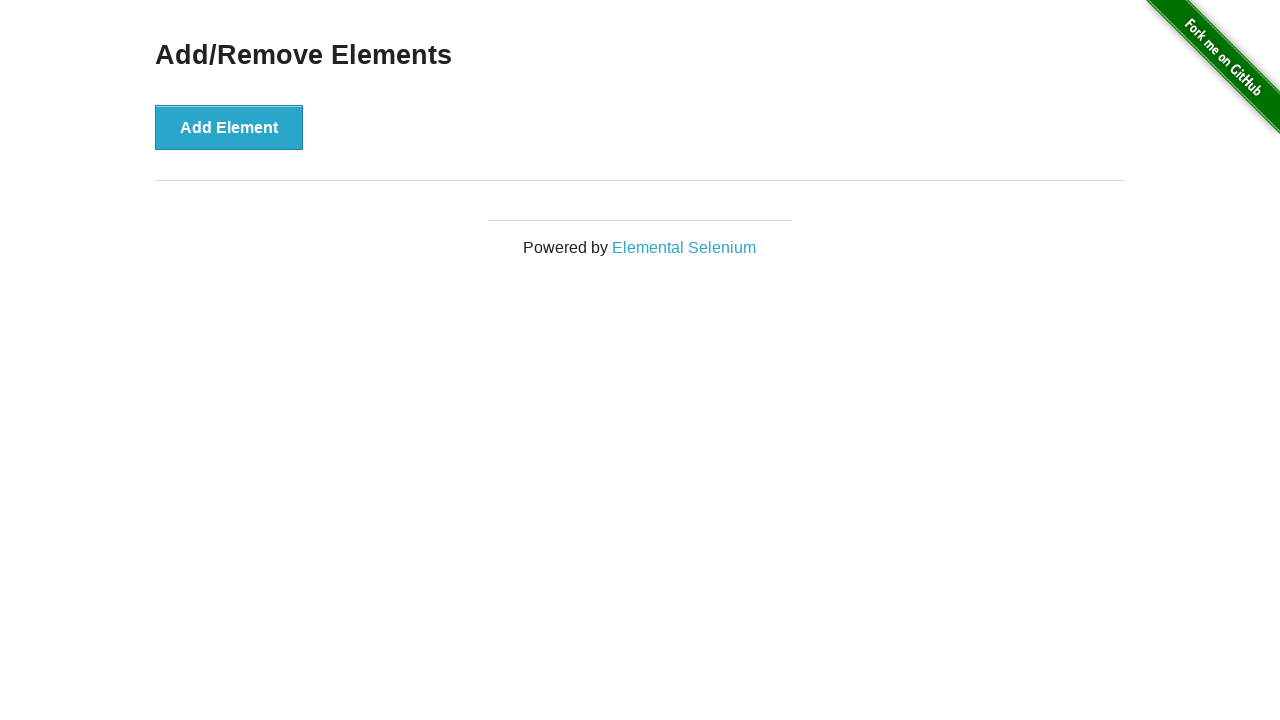